Tests standard click functionality by clicking a button and verifying the confirmation message appears

Starting URL: https://demoqa.com/buttons

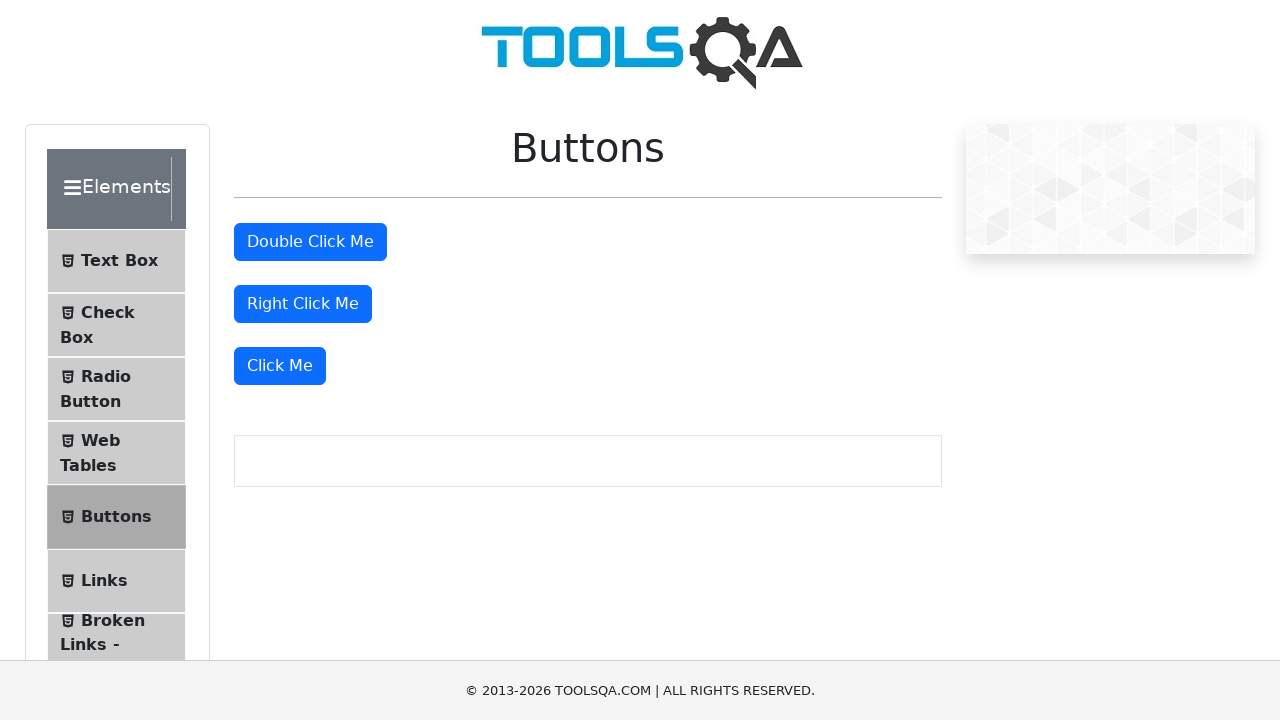

Clicked the 'Click Me' button at (280, 366) on xpath=//button[text()='Click Me']
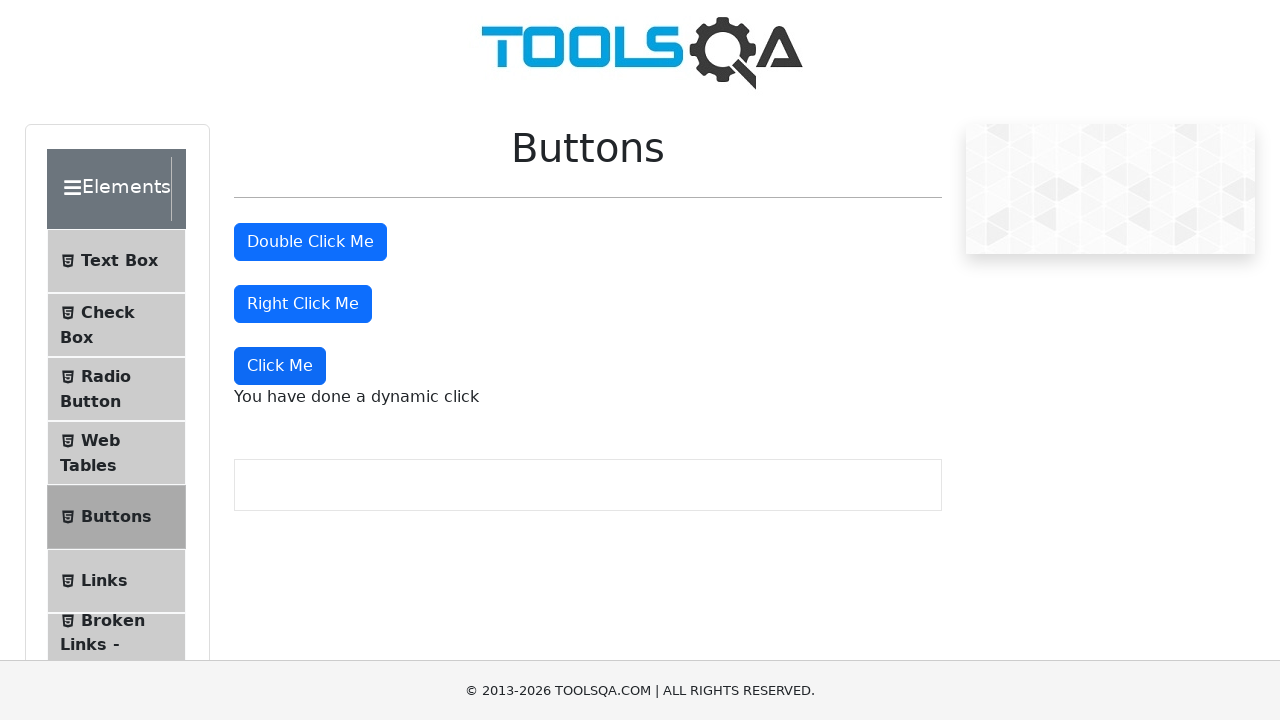

Dynamic click message element appeared
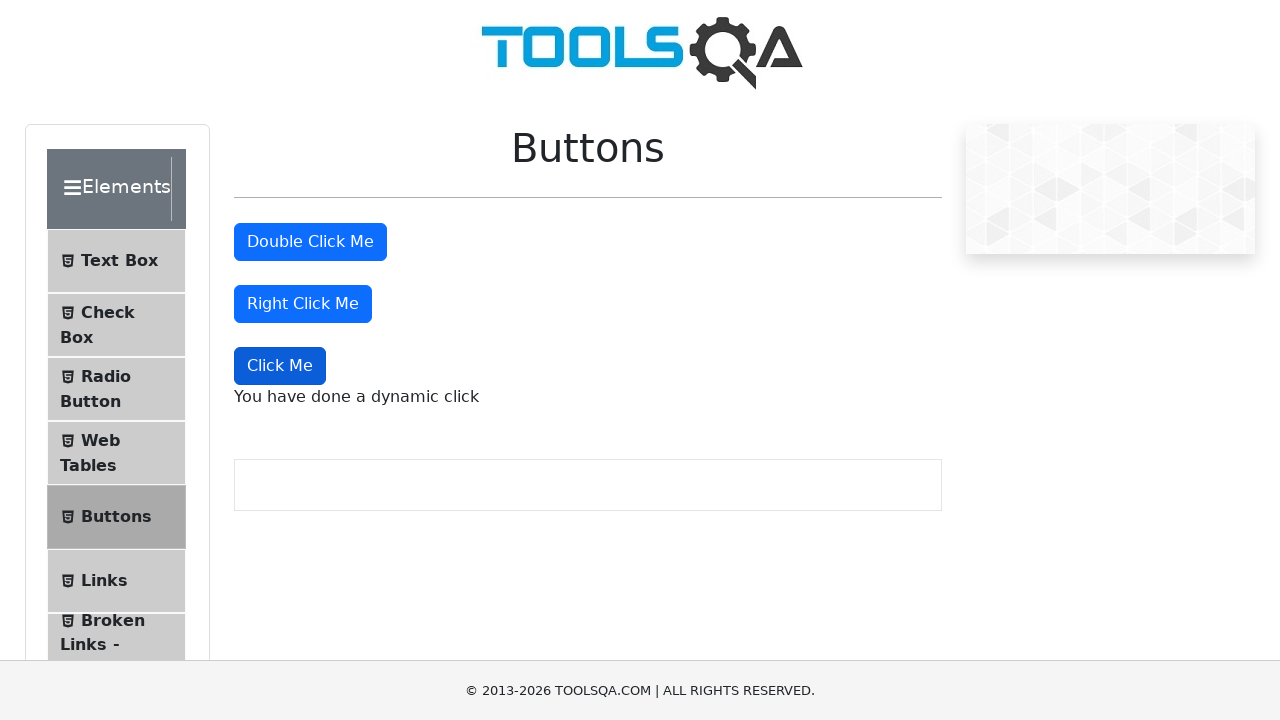

Retrieved dynamic click message text
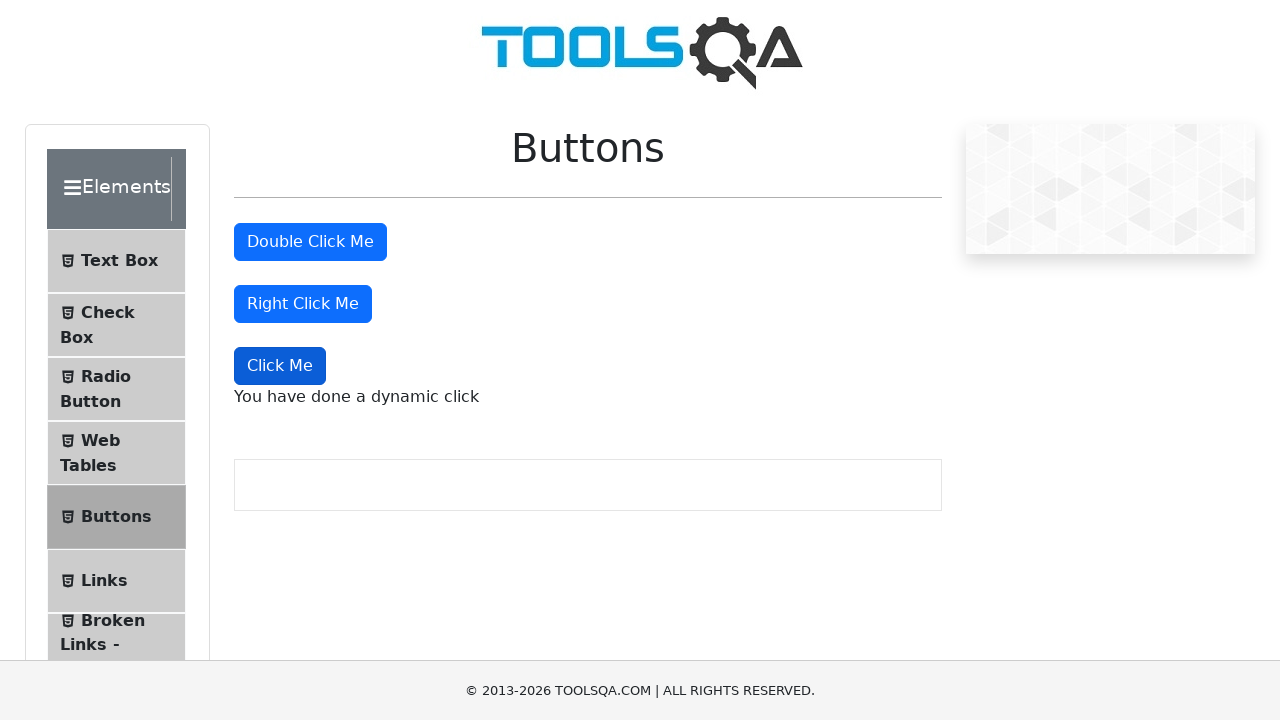

Verified confirmation message matches expected text: 'You have done a dynamic click'
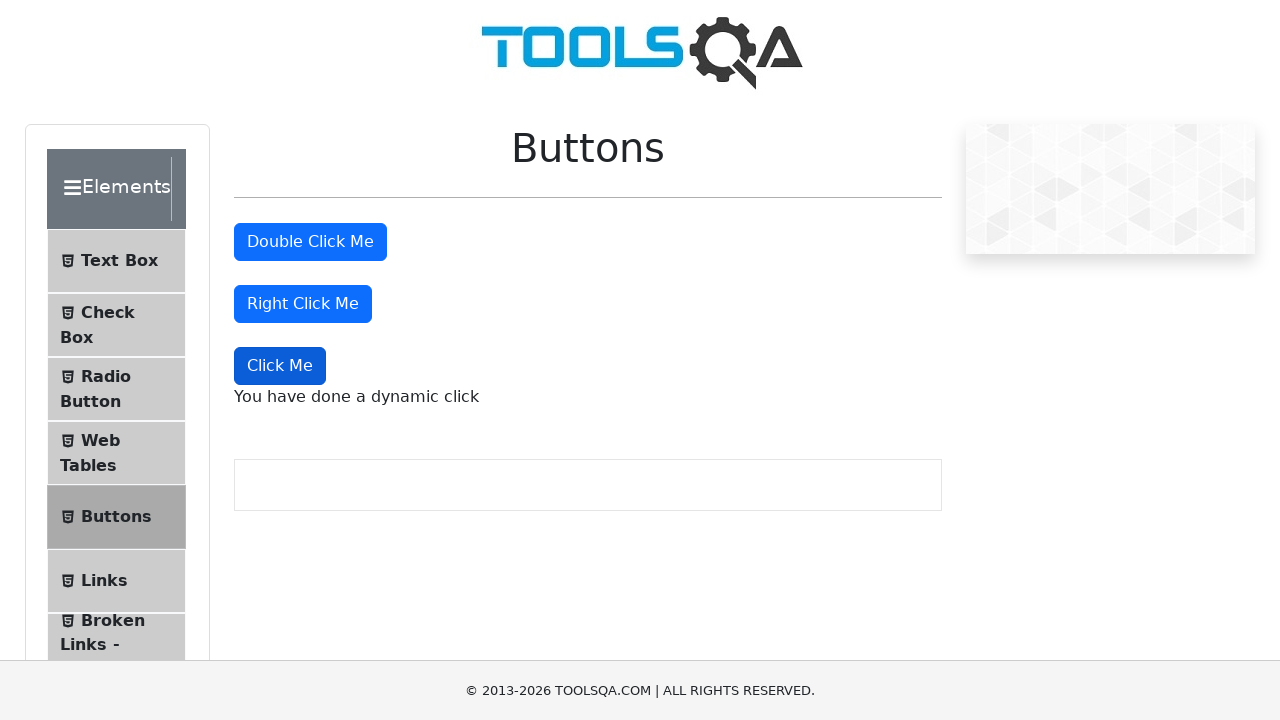

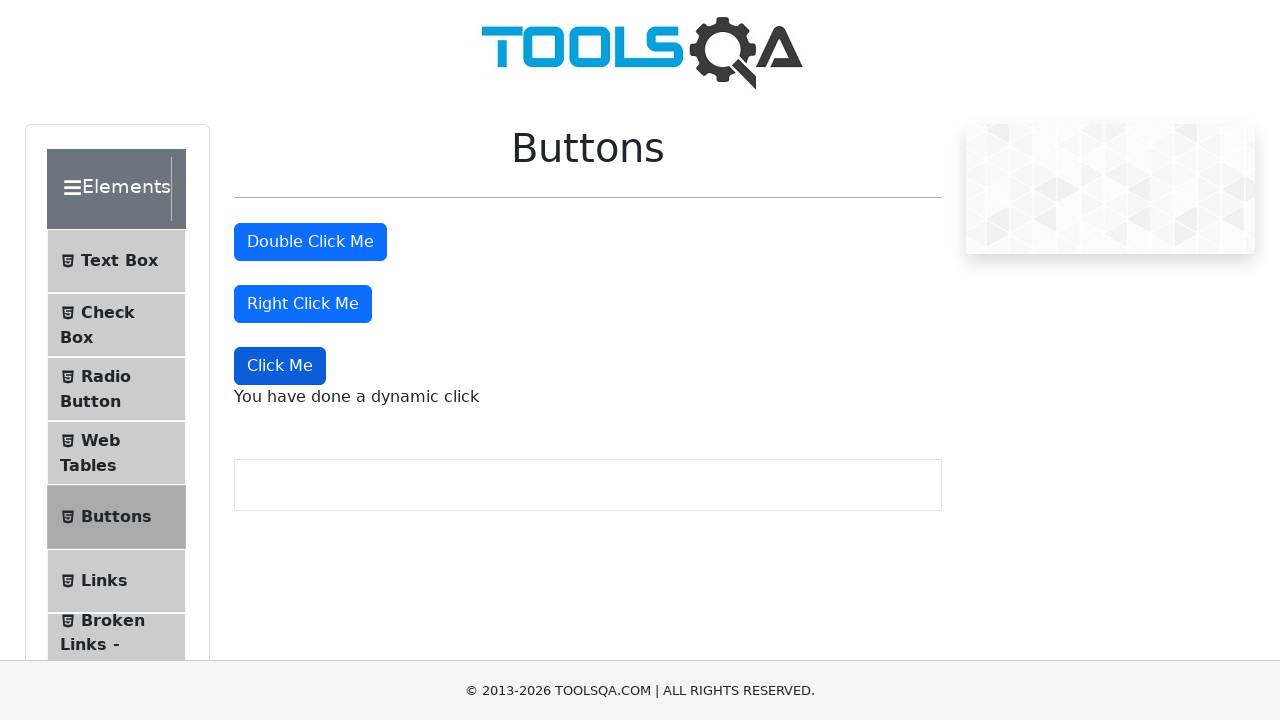